Tests adding a new todo item to a sample todo application by entering text and pressing Enter, then verifying the item was added.

Starting URL: https://lambdatest.github.io/sample-todo-app/

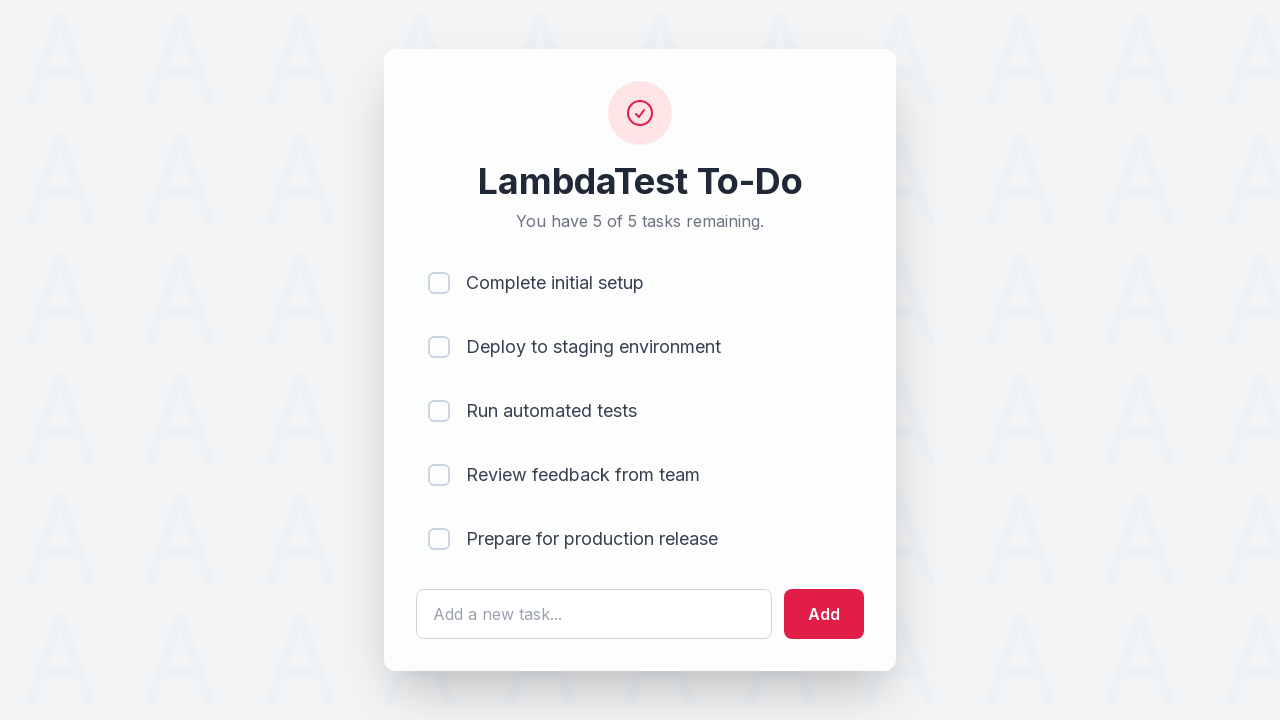

Filled todo text field with 'Learn Selenium' on #sampletodotext
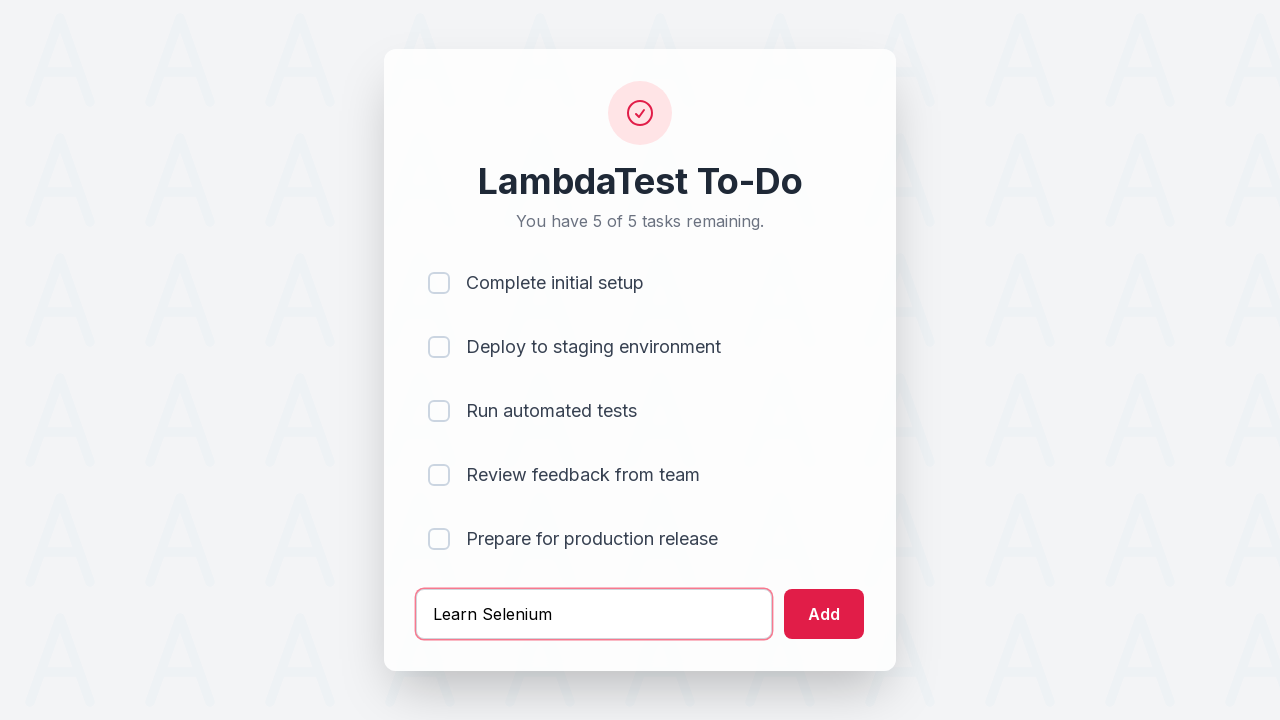

Pressed Enter to add the todo item on #sampletodotext
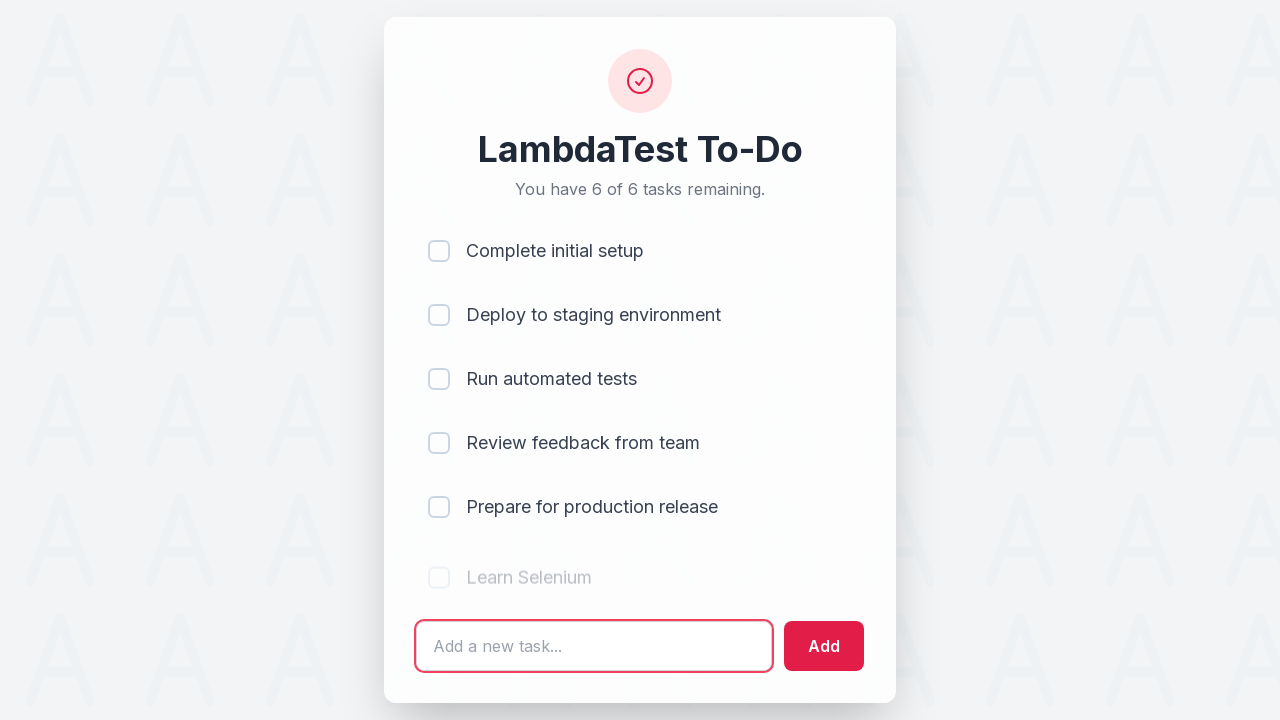

Verified new todo item was added to the list
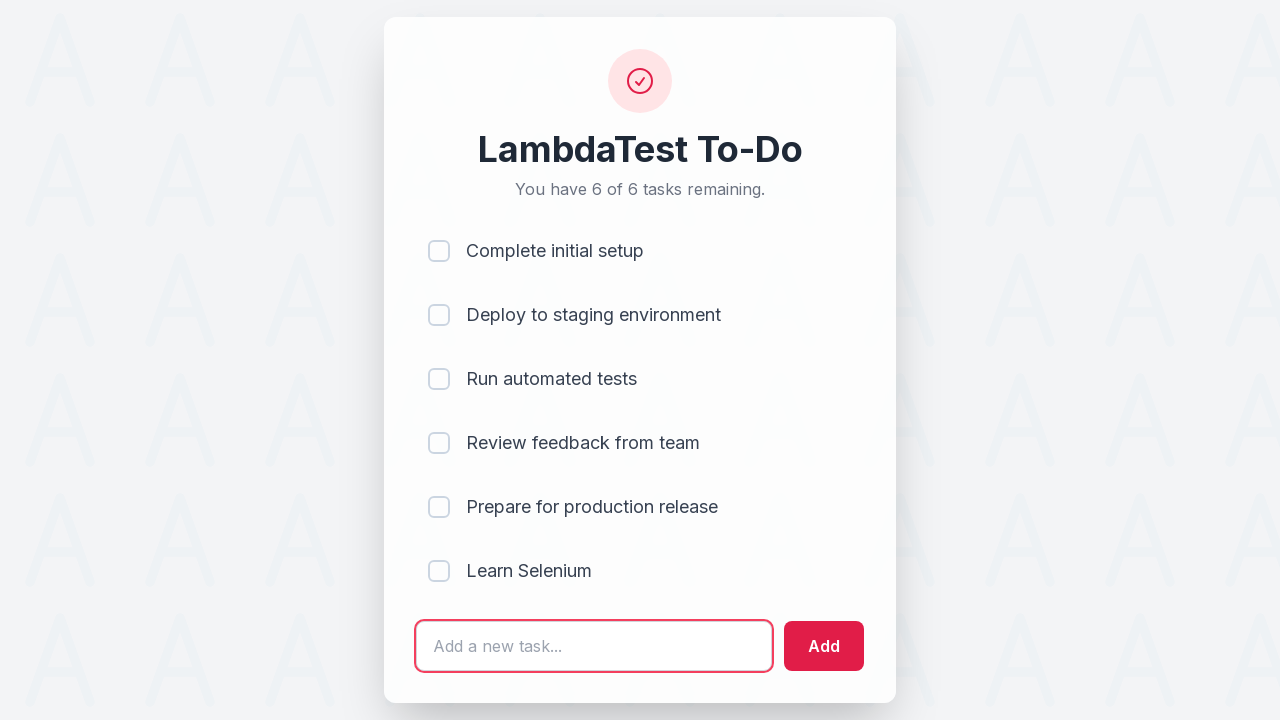

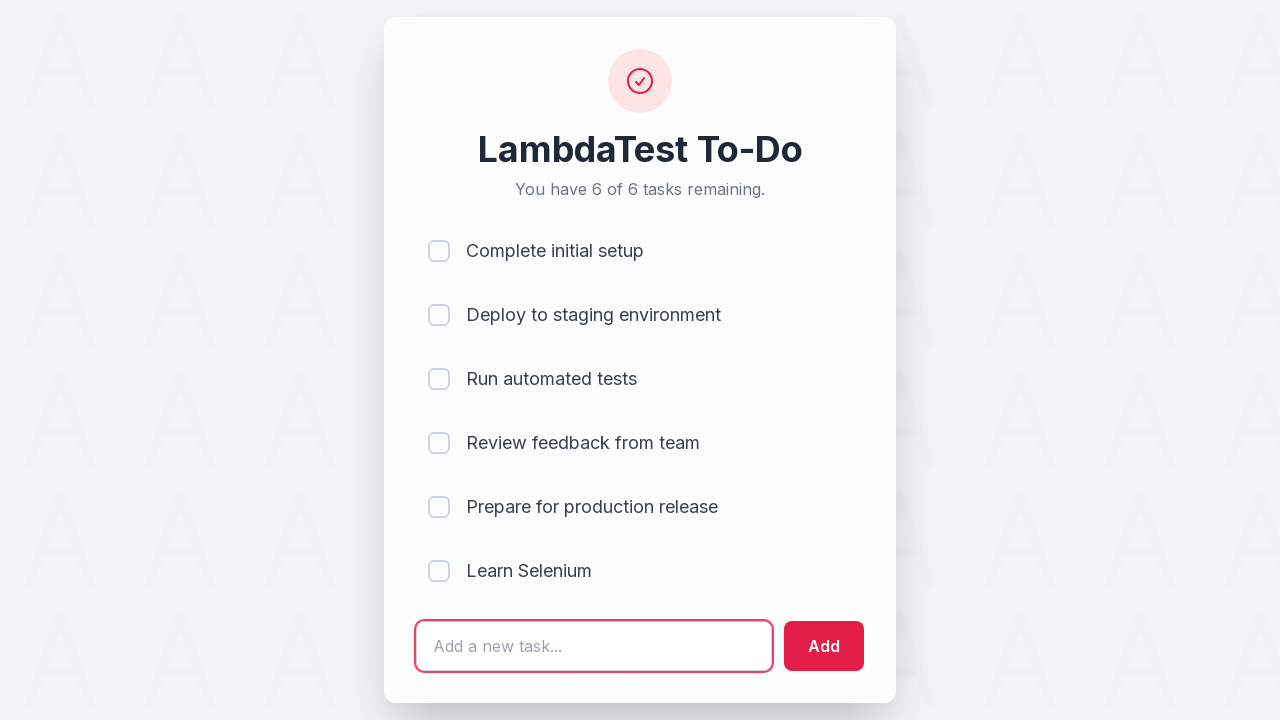